Tests alert popup by clicking the alert button, validating the alert message, and accepting it

Starting URL: http://antoniotrindade.com.br/treinoautomacao/elementsweb.html

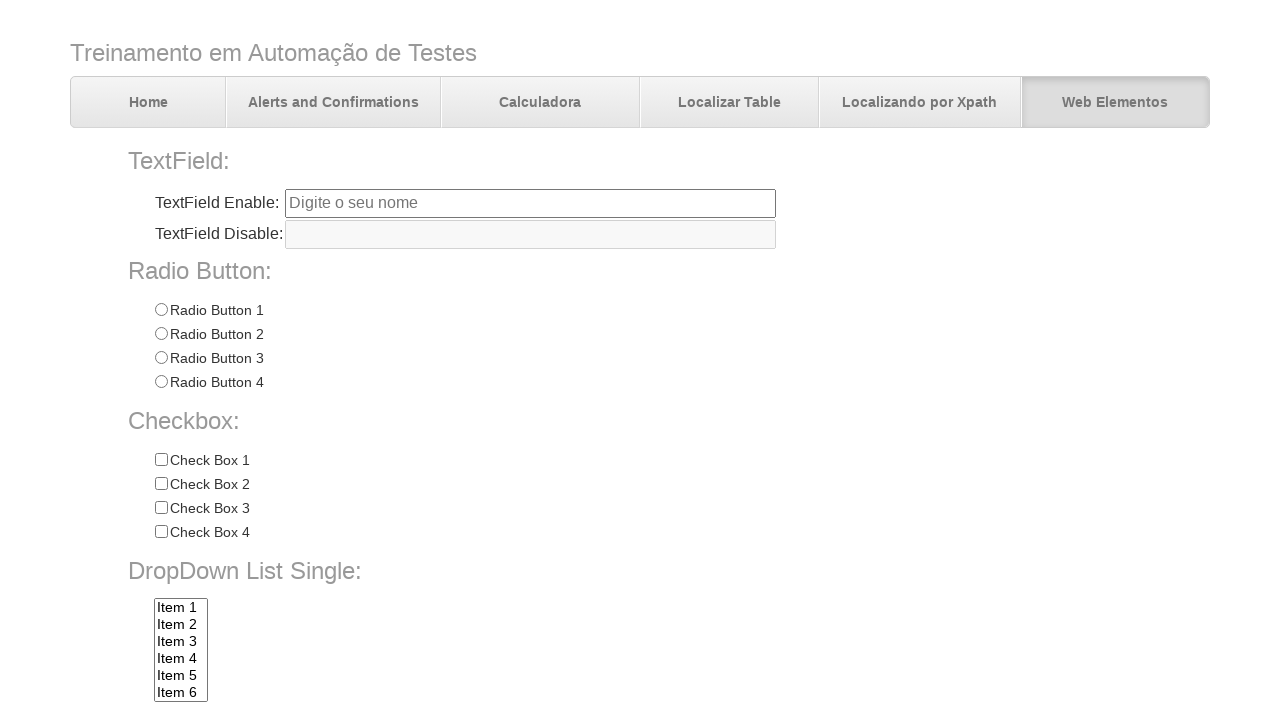

Set up dialog handler to automatically accept alerts
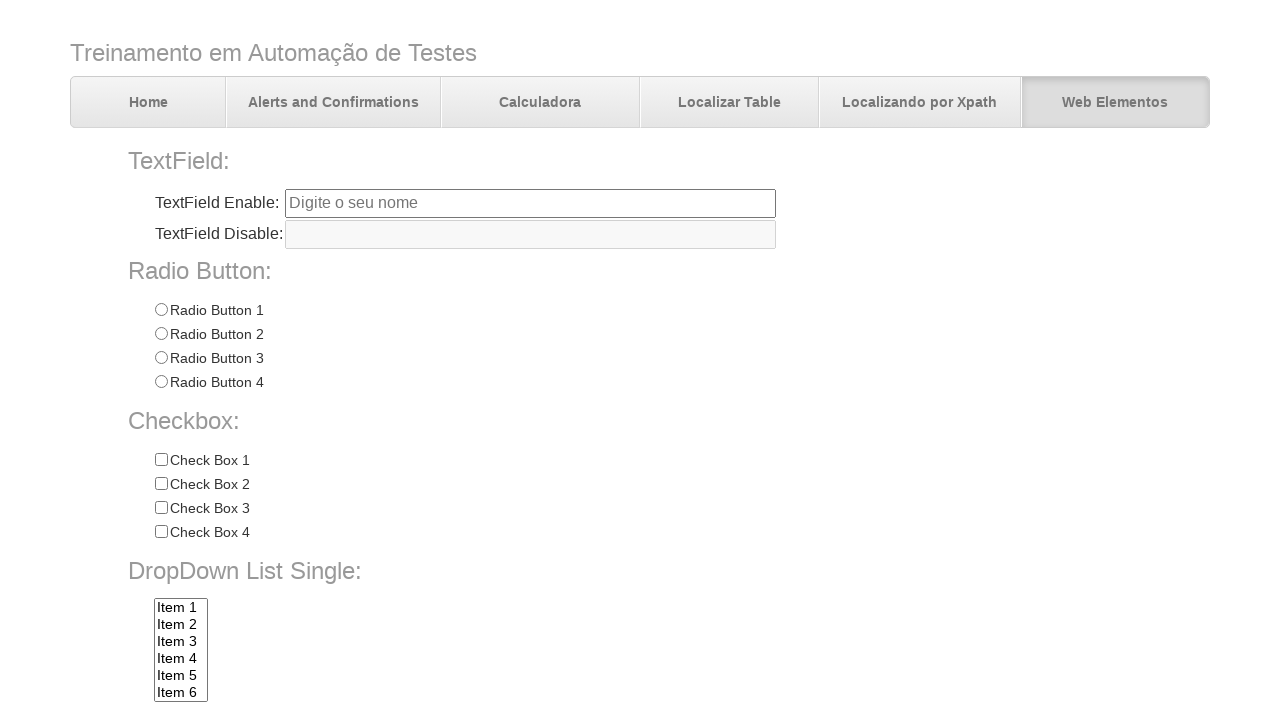

Clicked the alert button to trigger alert popup at (366, 644) on input[name='alertbtn']
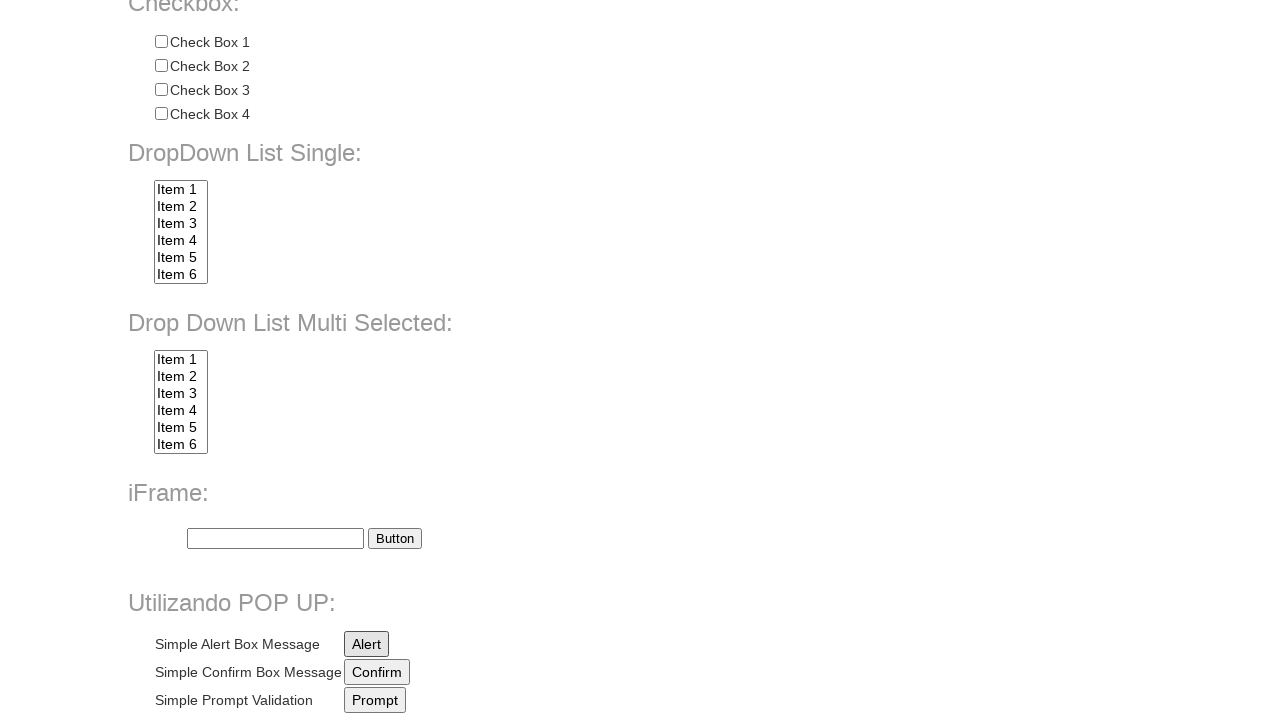

Waited for alert to be processed and accepted
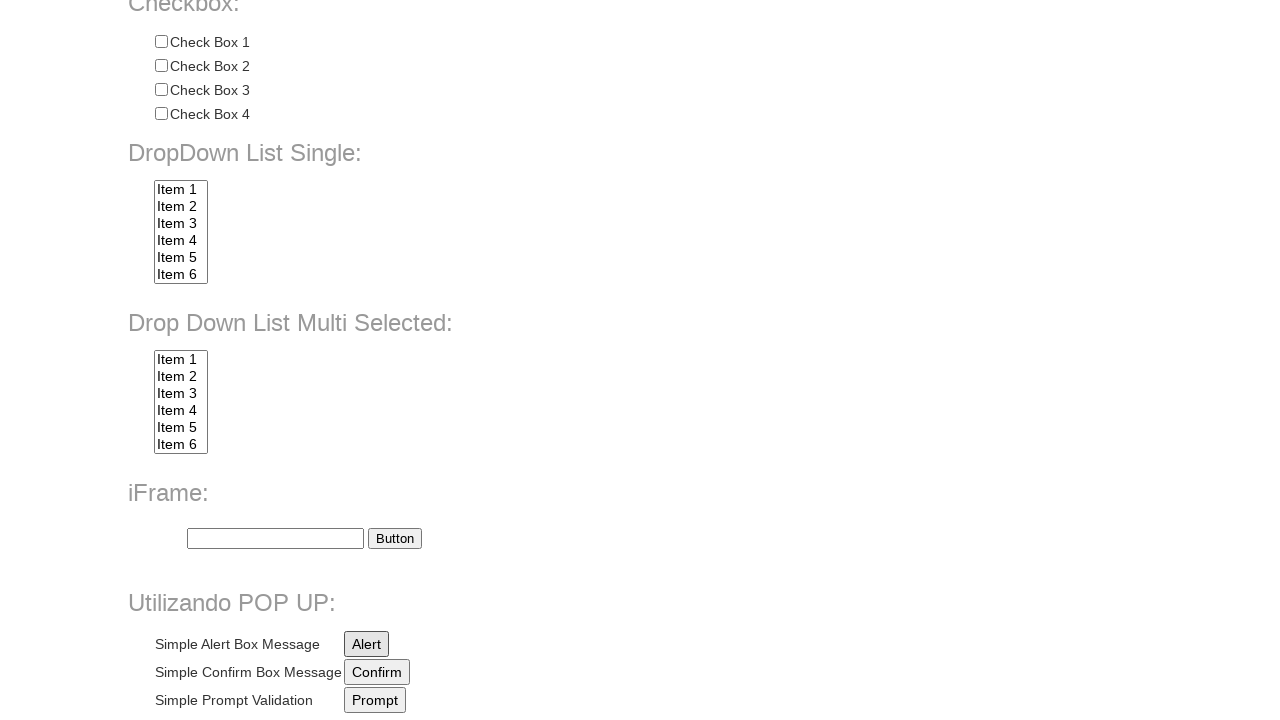

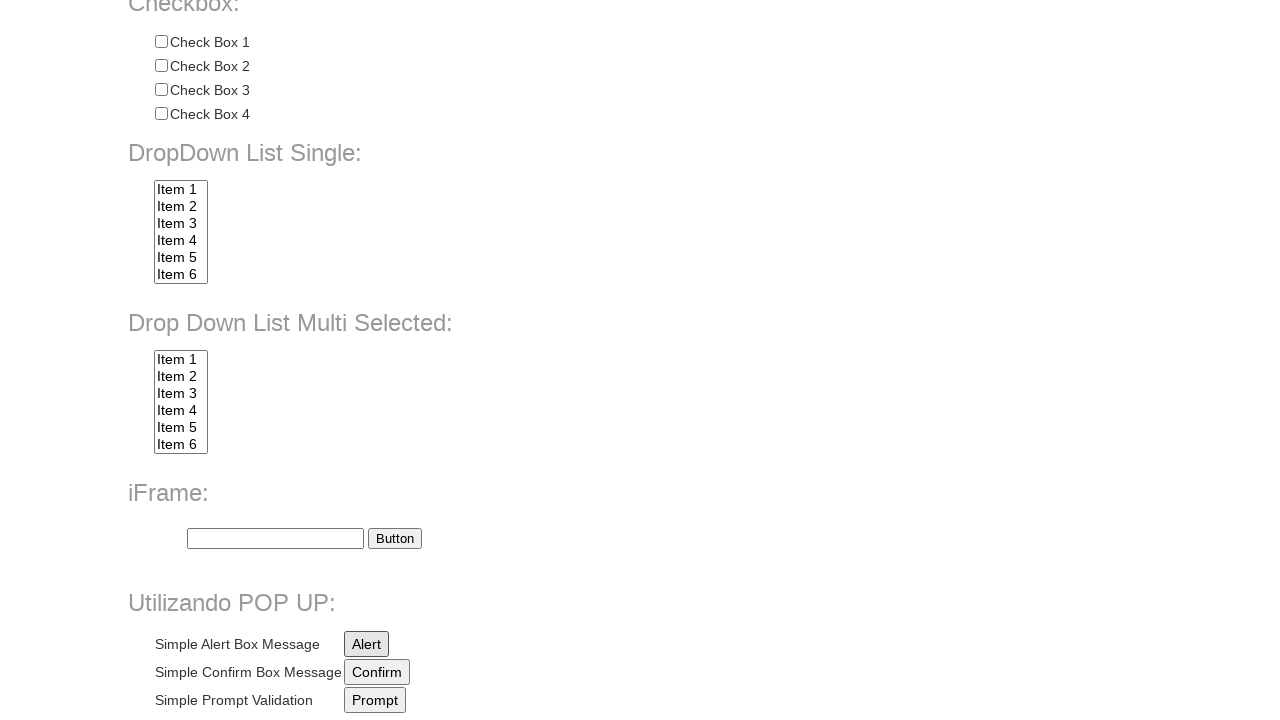